Tests filling out the second contact form which includes a simple math CAPTCHA, entering name, message, and captcha answer, then submitting and verifying success.

Starting URL: https://www.ultimateqa.com/filling-out-forms/

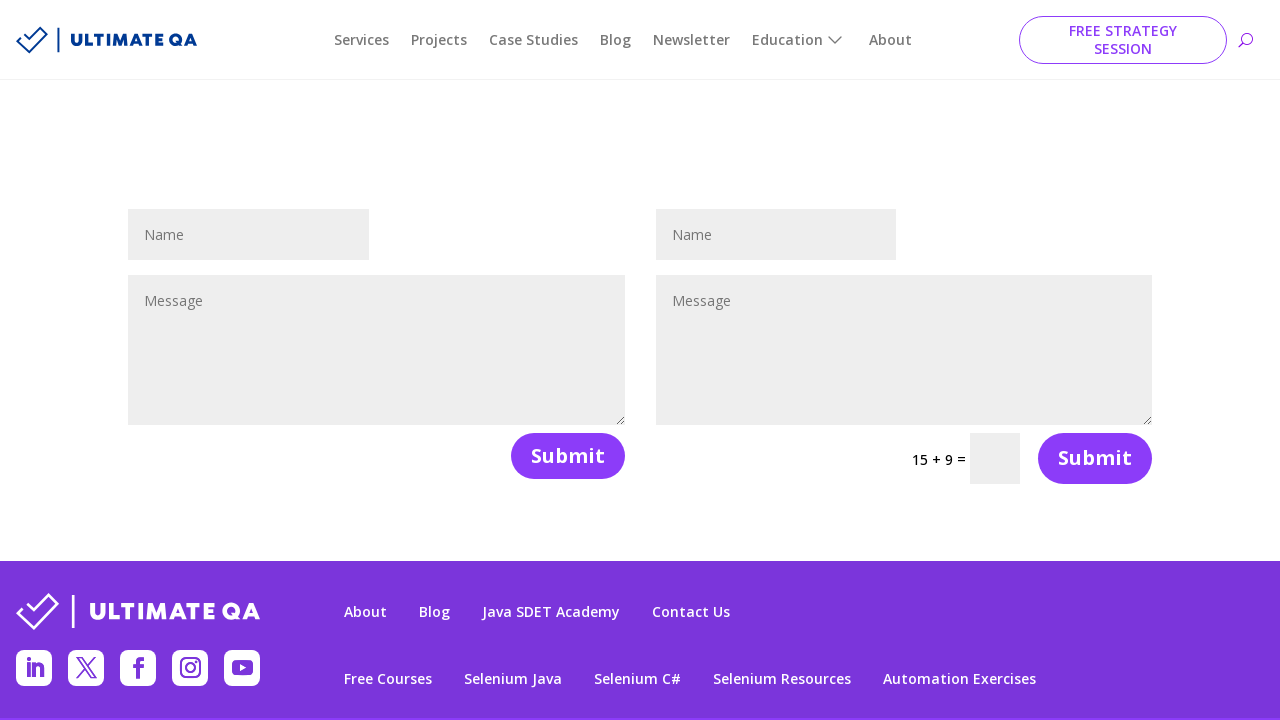

Filled name field with 'Jane TestUser' in second contact form on //p[@class='et_pb_contact_field et_pb_contact_field_2 et_pb_contact_field_half']
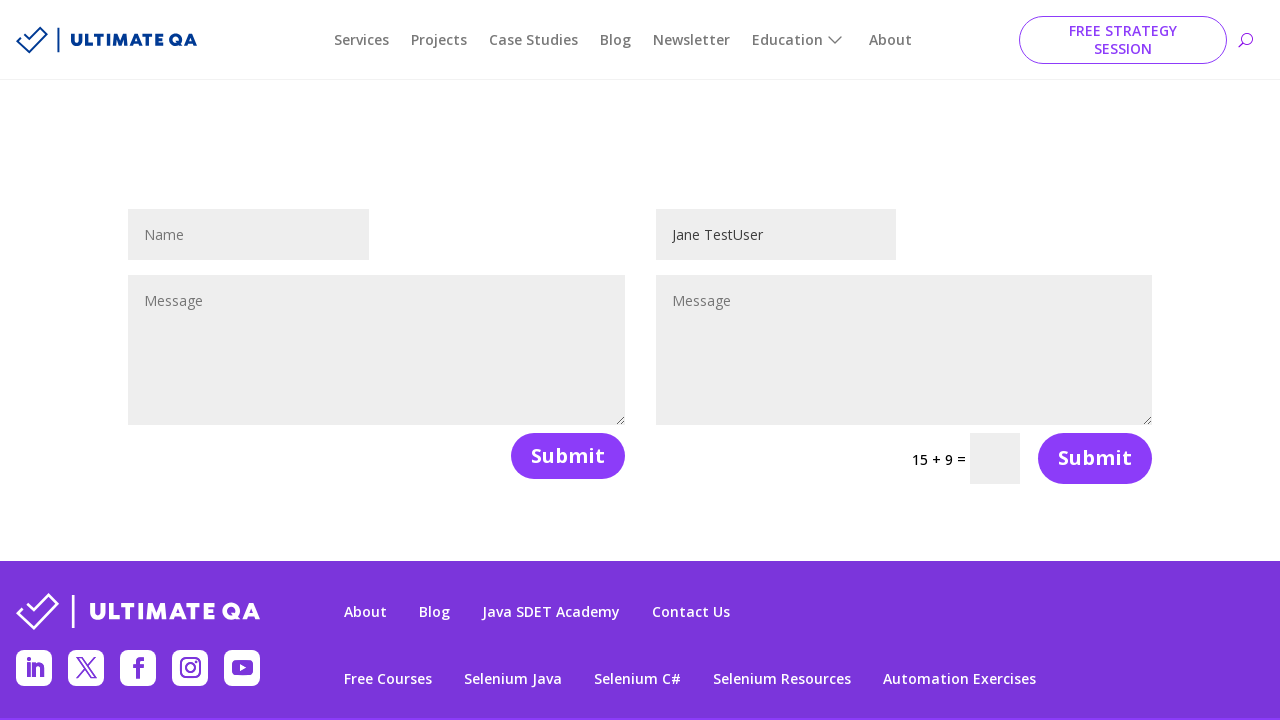

Filled message field with test message in second contact form on //p[@class='et_pb_contact_field et_pb_contact_field_3 et_pb_contact_field_last']
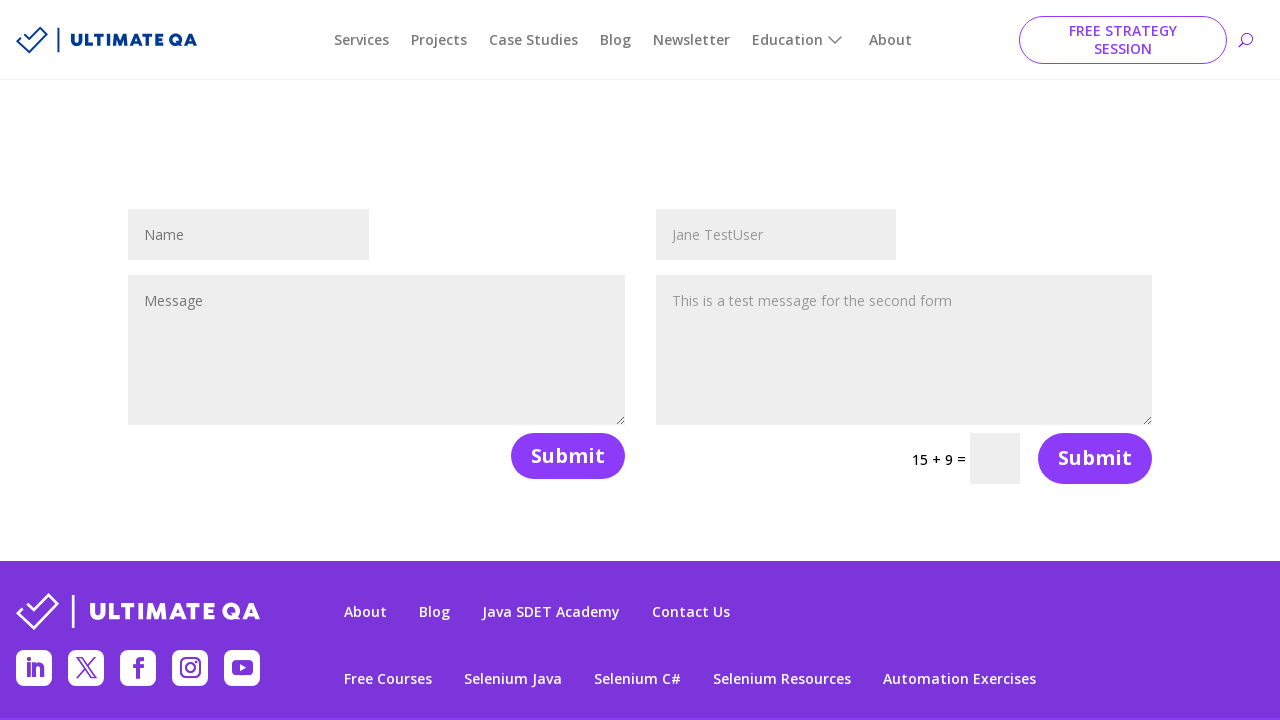

Filled CAPTCHA field with answer '15' on input[name='et_pb_contact_captcha_1']
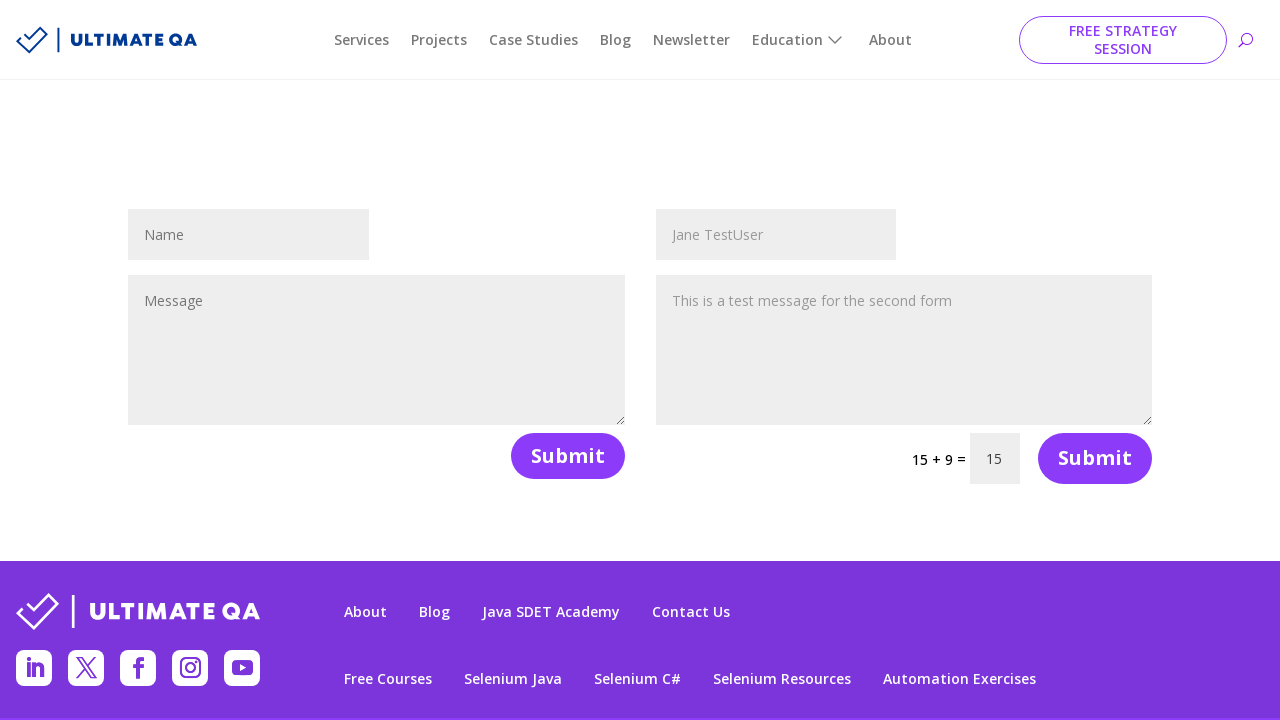

Clicked submit button to submit second contact form at (1095, 458) on xpath=//*[@id='et_pb_contact_form_1']/div/form/div/button
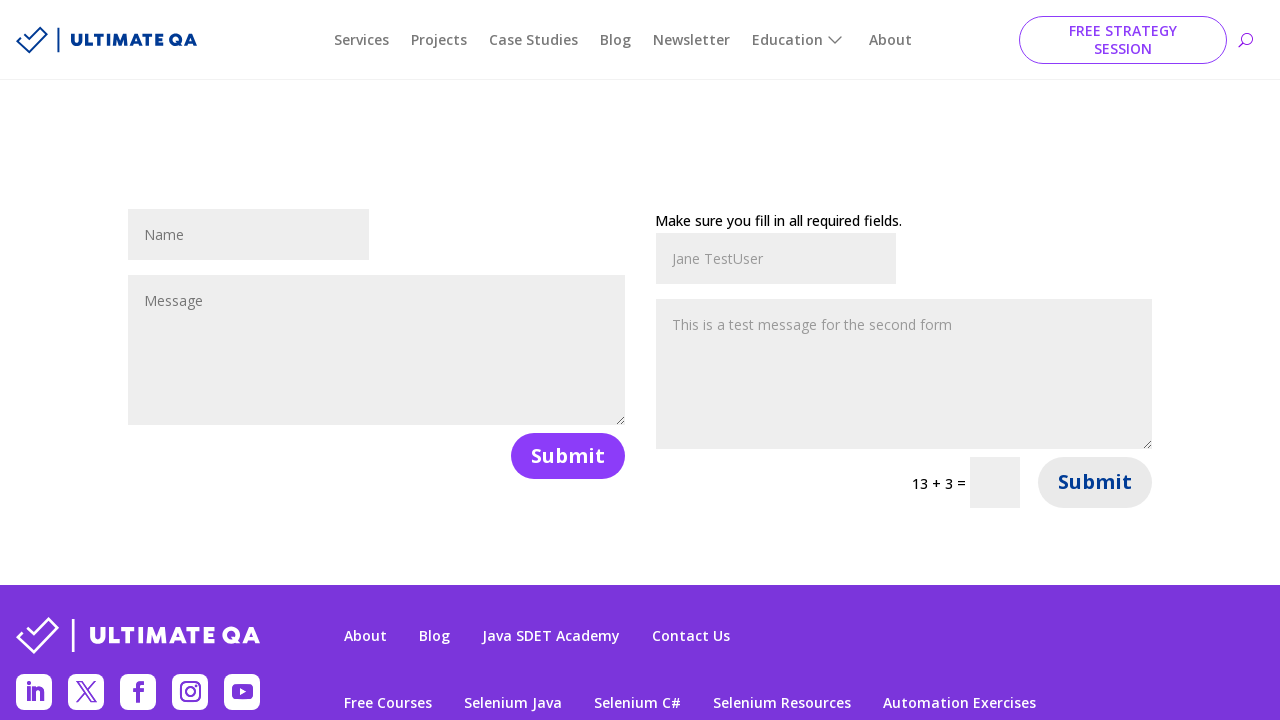

Confirmation message appeared, form submission successful
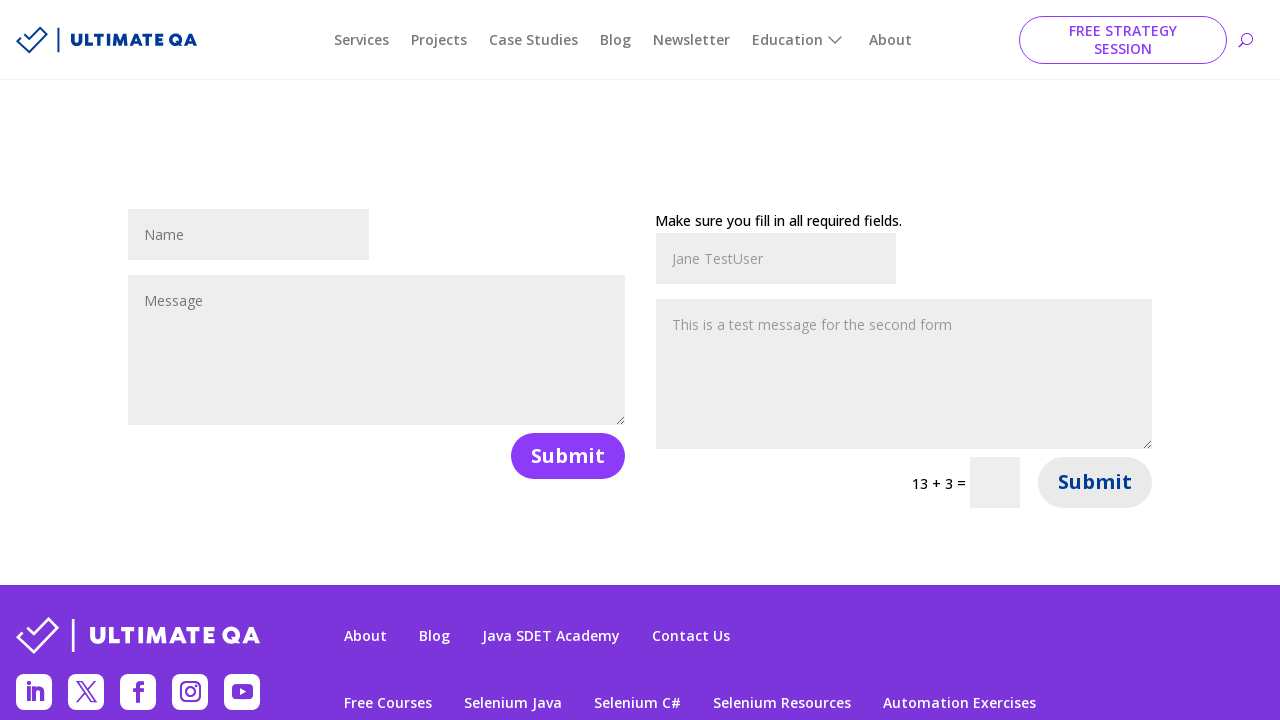

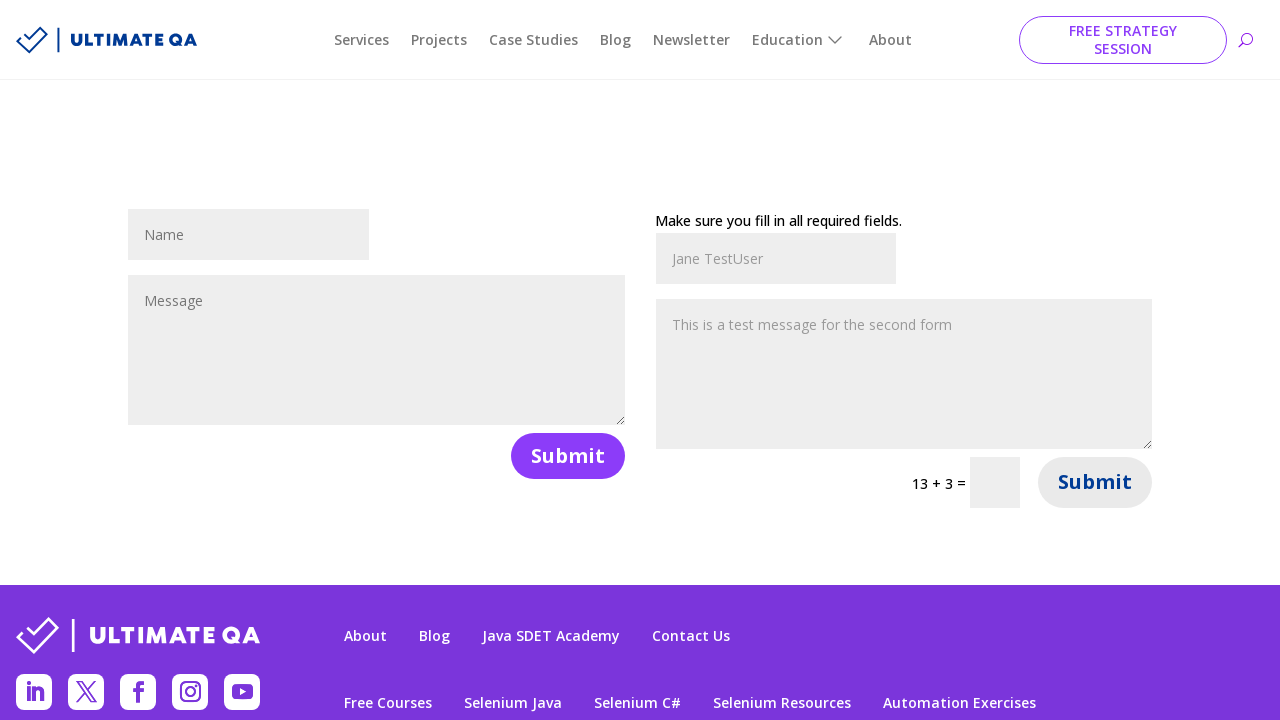